Tests page scrolling functionality by scrolling down and then back up using JavaScript execution

Starting URL: http://www.leafground.com

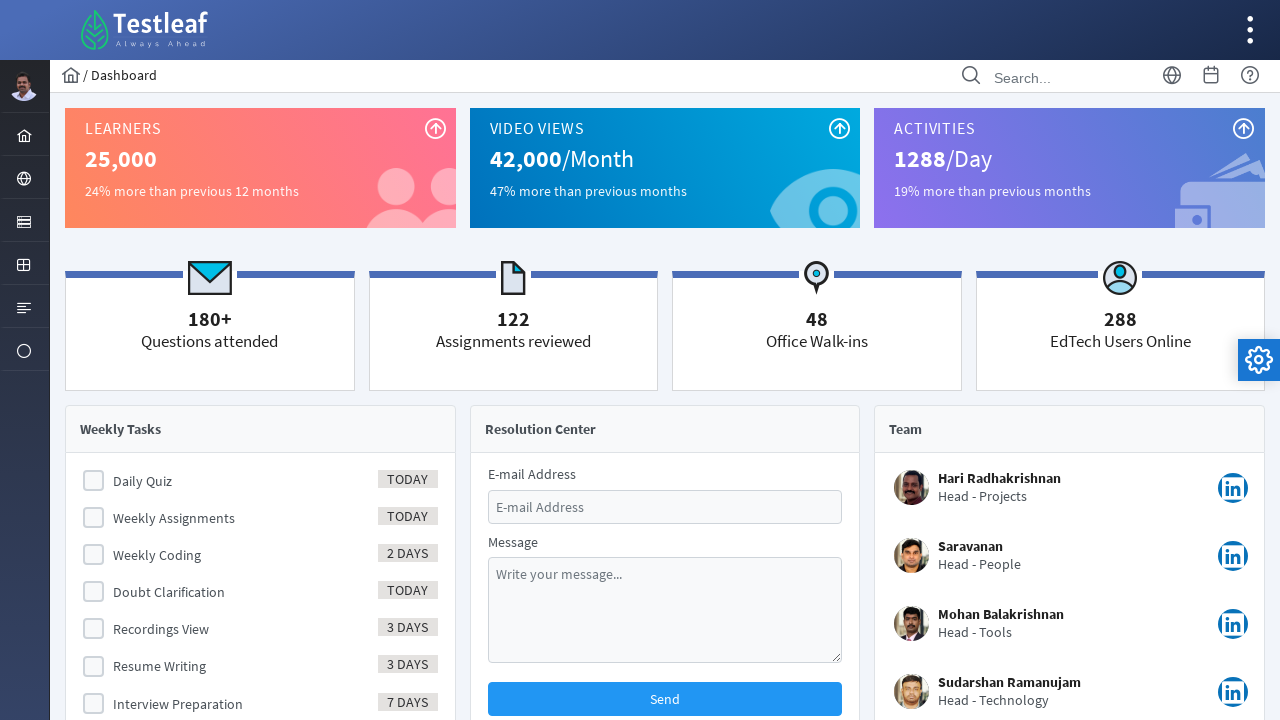

Scrolled down 300 pixels using JavaScript
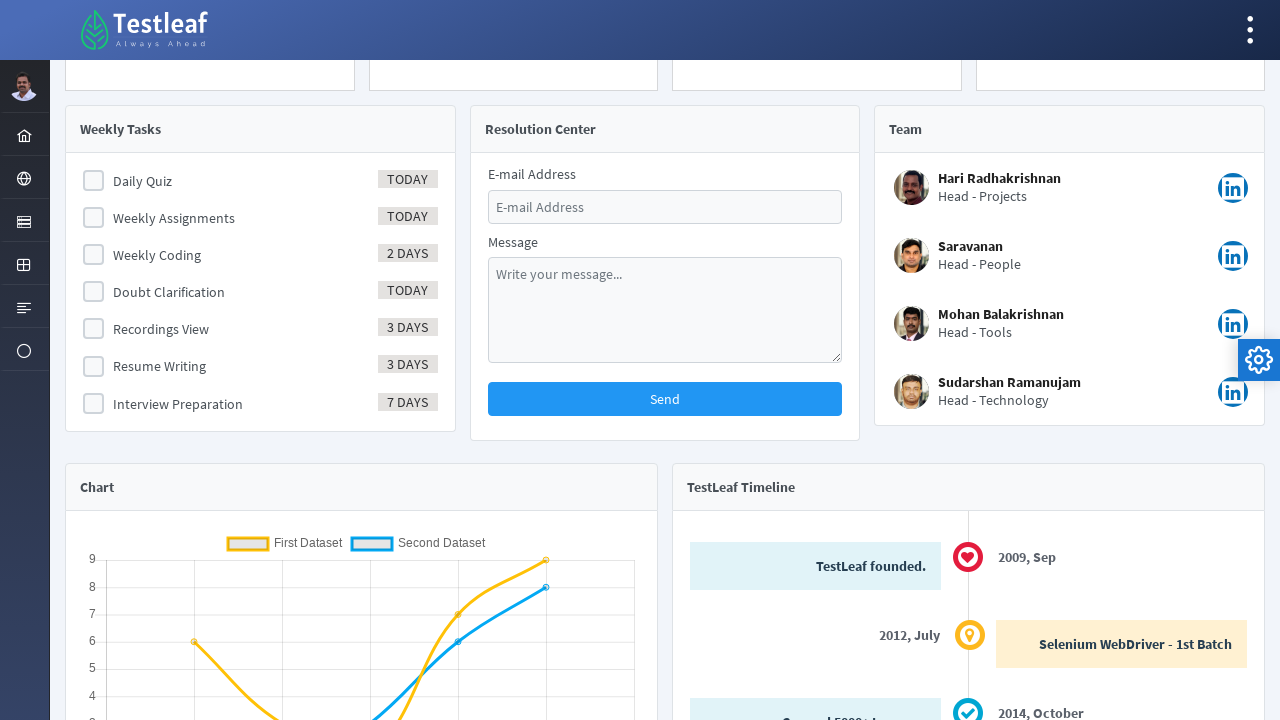

Waited for 3 seconds
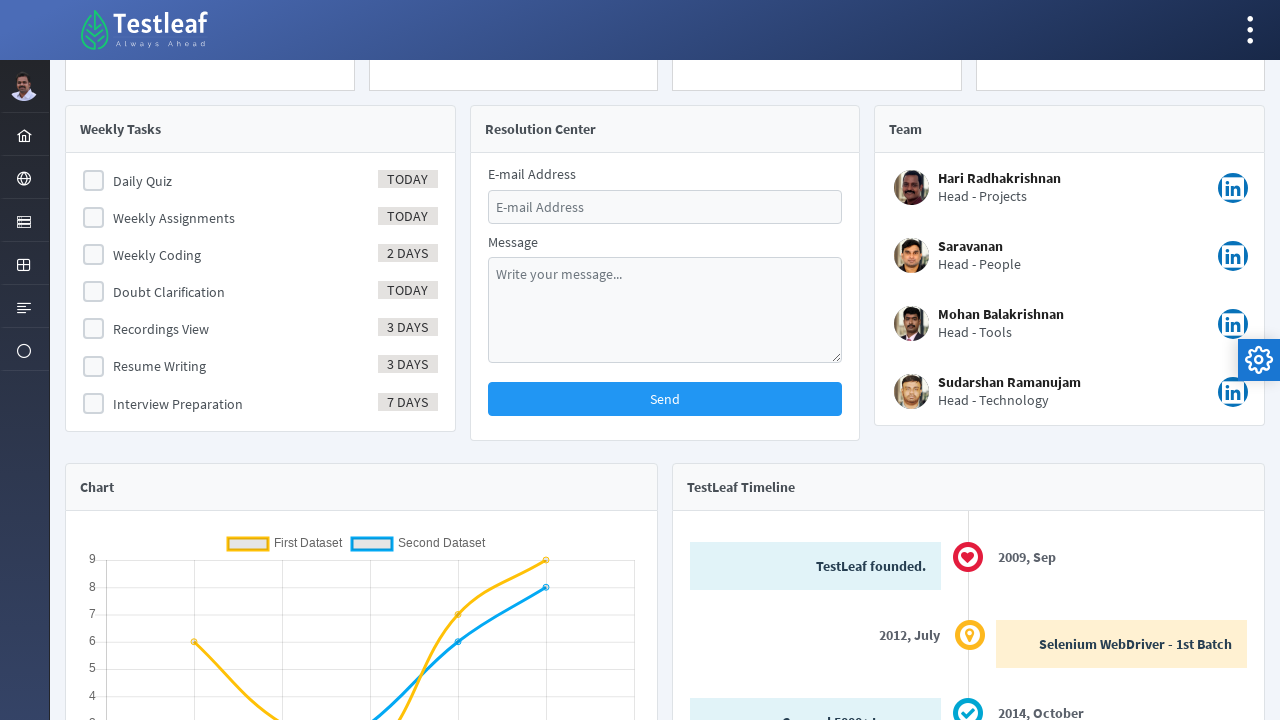

Scrolled back up 300 pixels using JavaScript
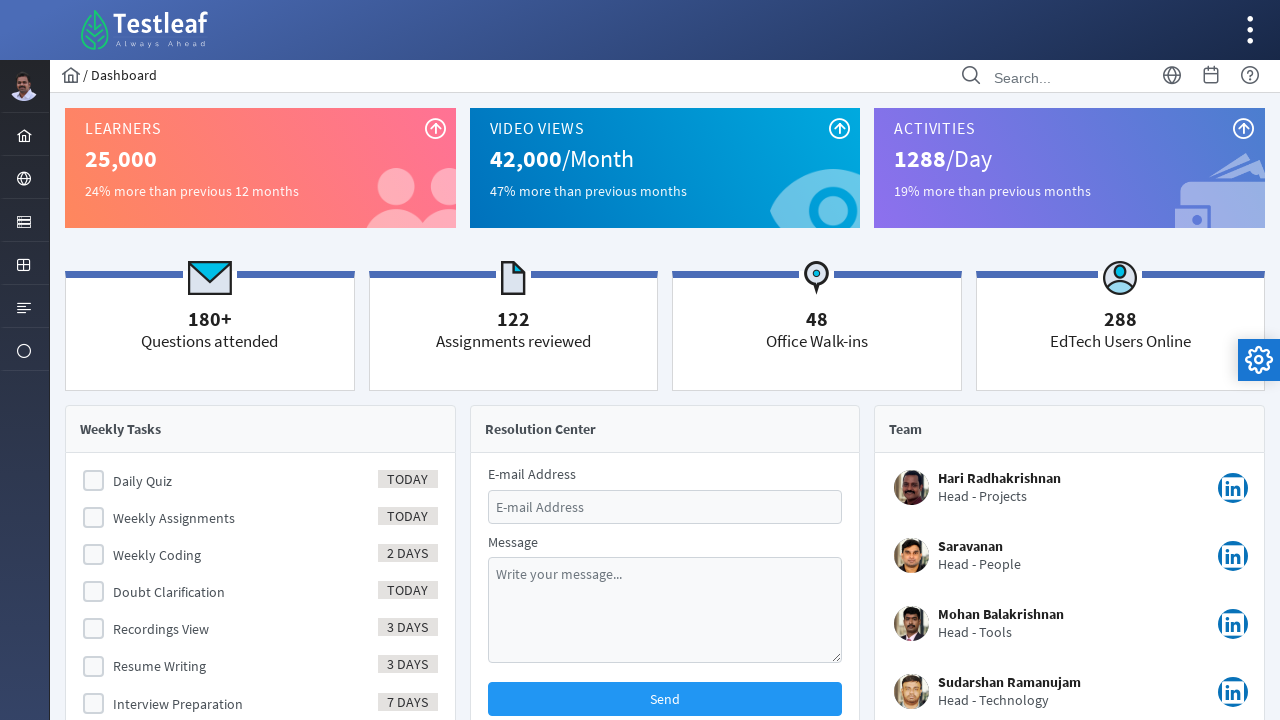

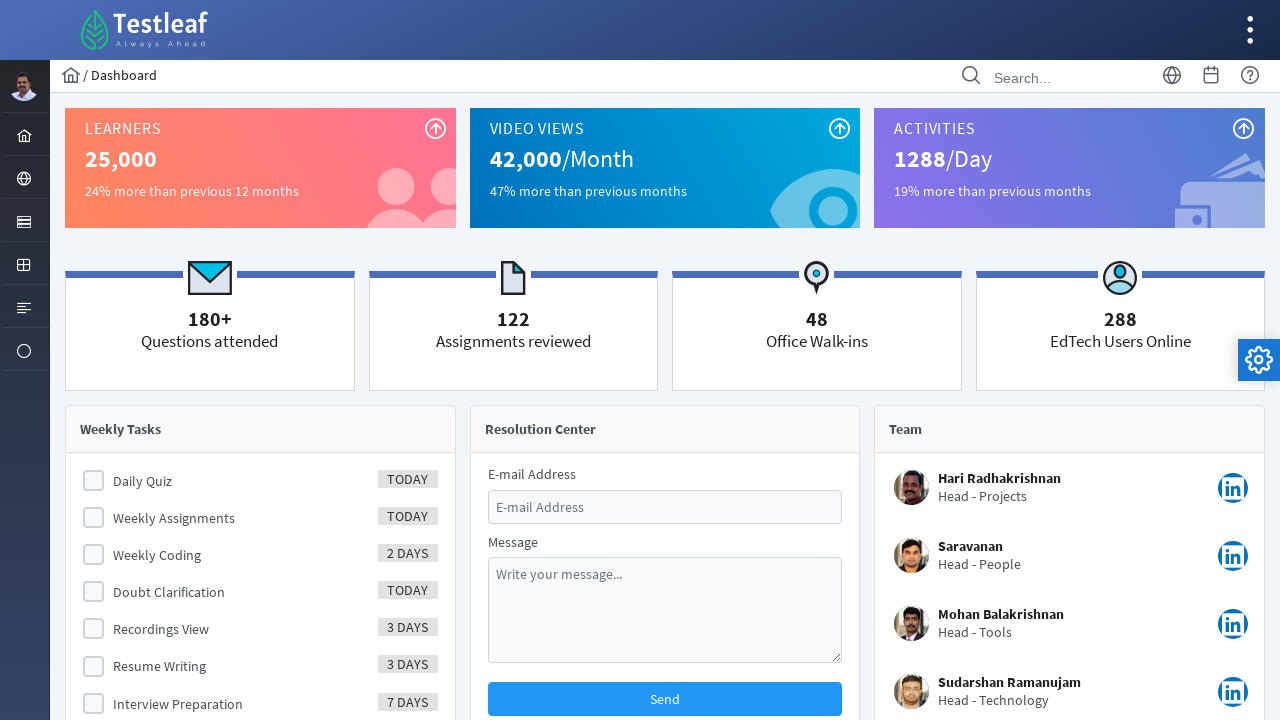